Tests that clicking Clear completed removes completed items from the list

Starting URL: https://demo.playwright.dev/todomvc

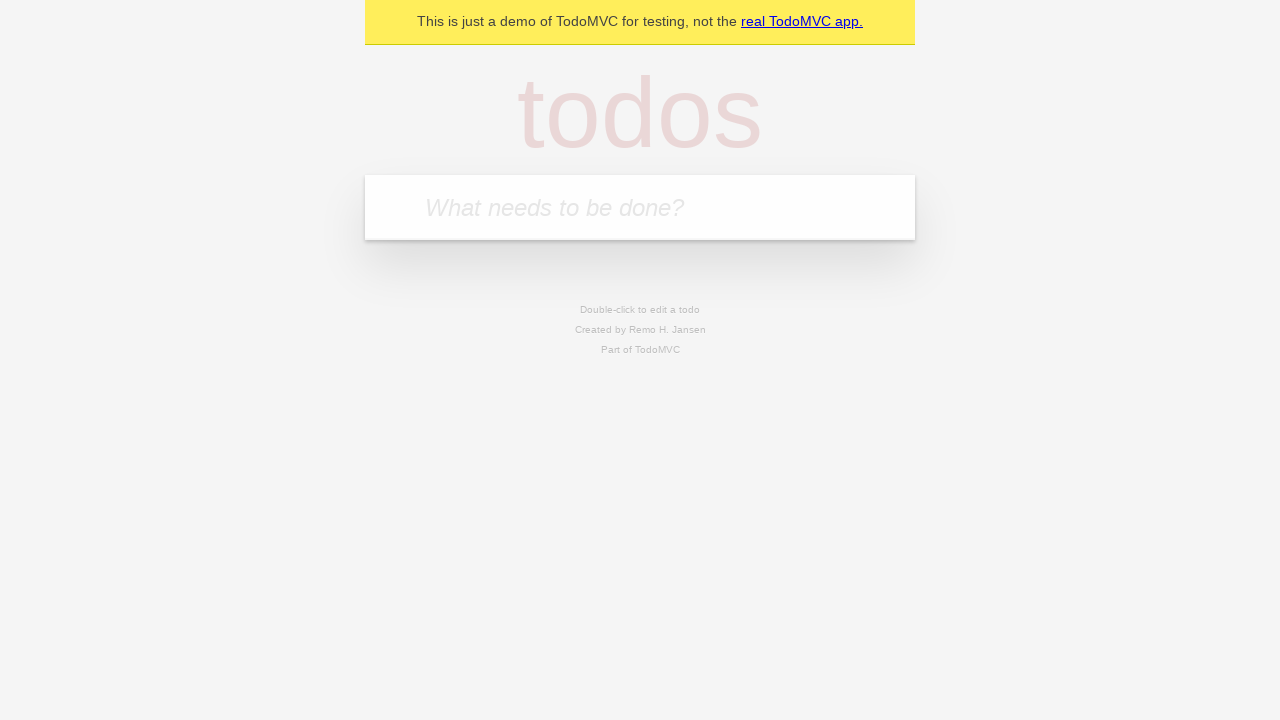

Filled new todo field with 'buy some cheese' on internal:attr=[placeholder="What needs to be done?"i]
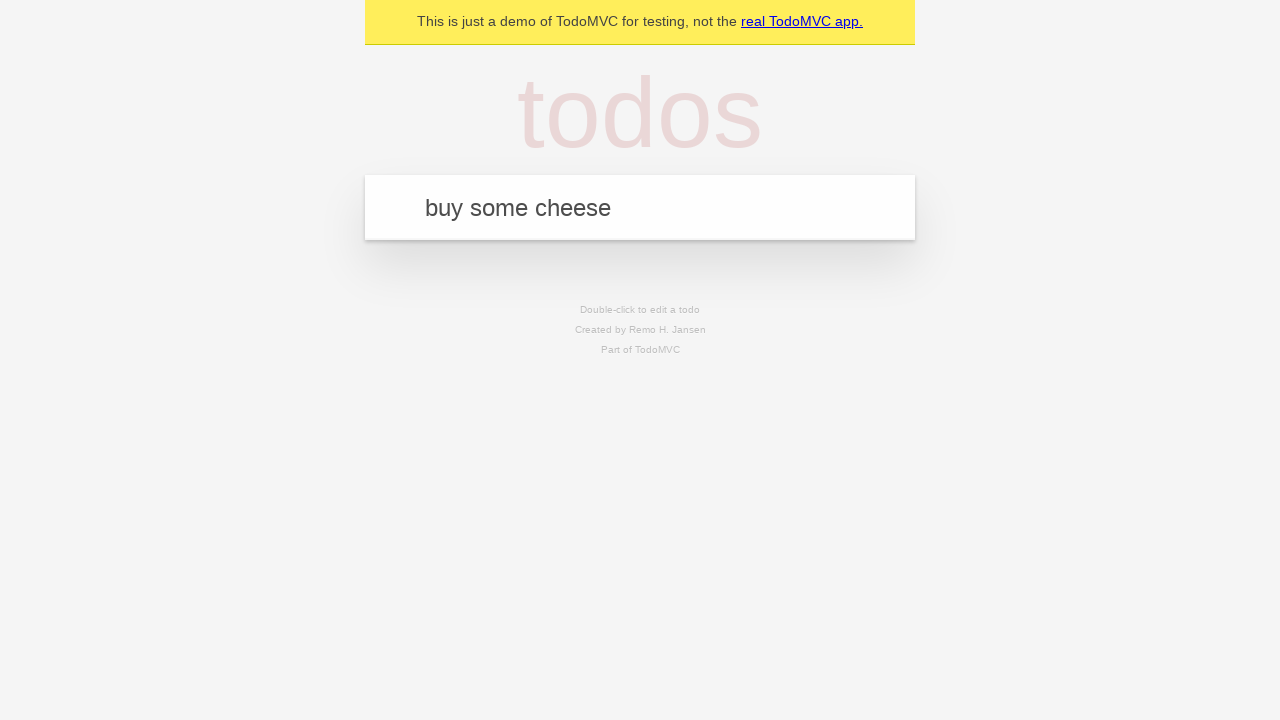

Pressed Enter to add 'buy some cheese' to todo list on internal:attr=[placeholder="What needs to be done?"i]
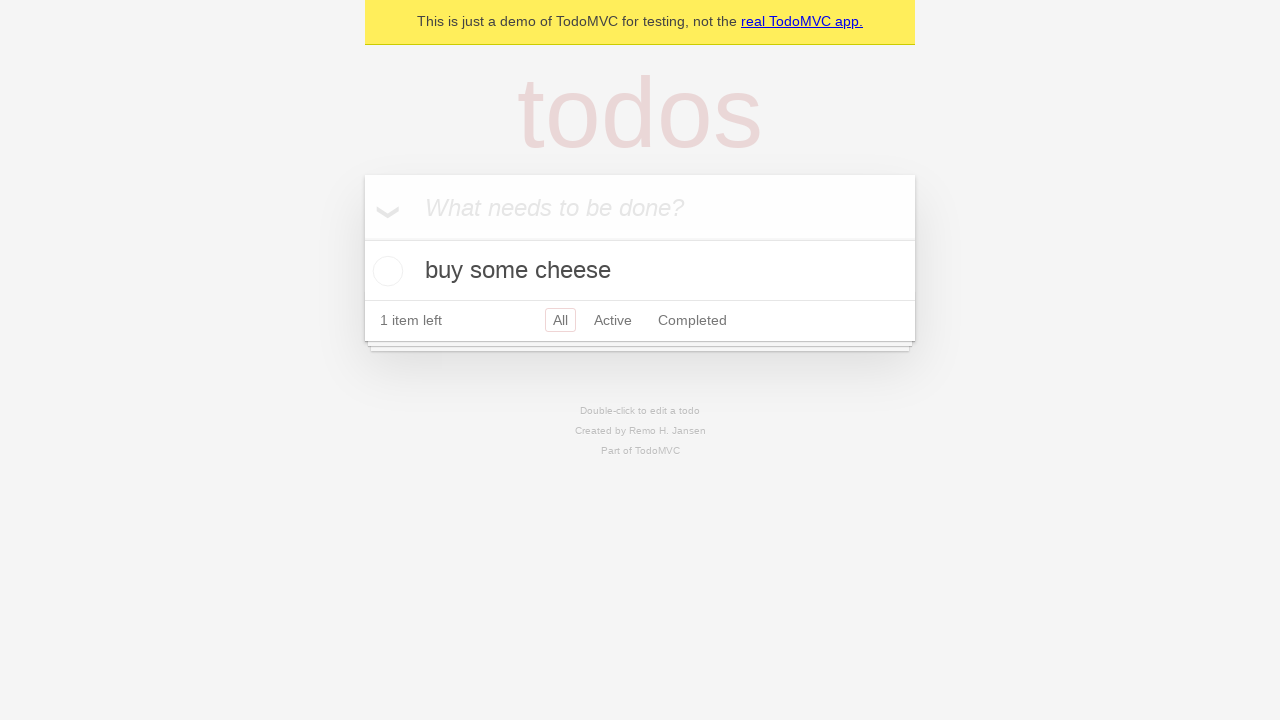

Filled new todo field with 'feed the cat' on internal:attr=[placeholder="What needs to be done?"i]
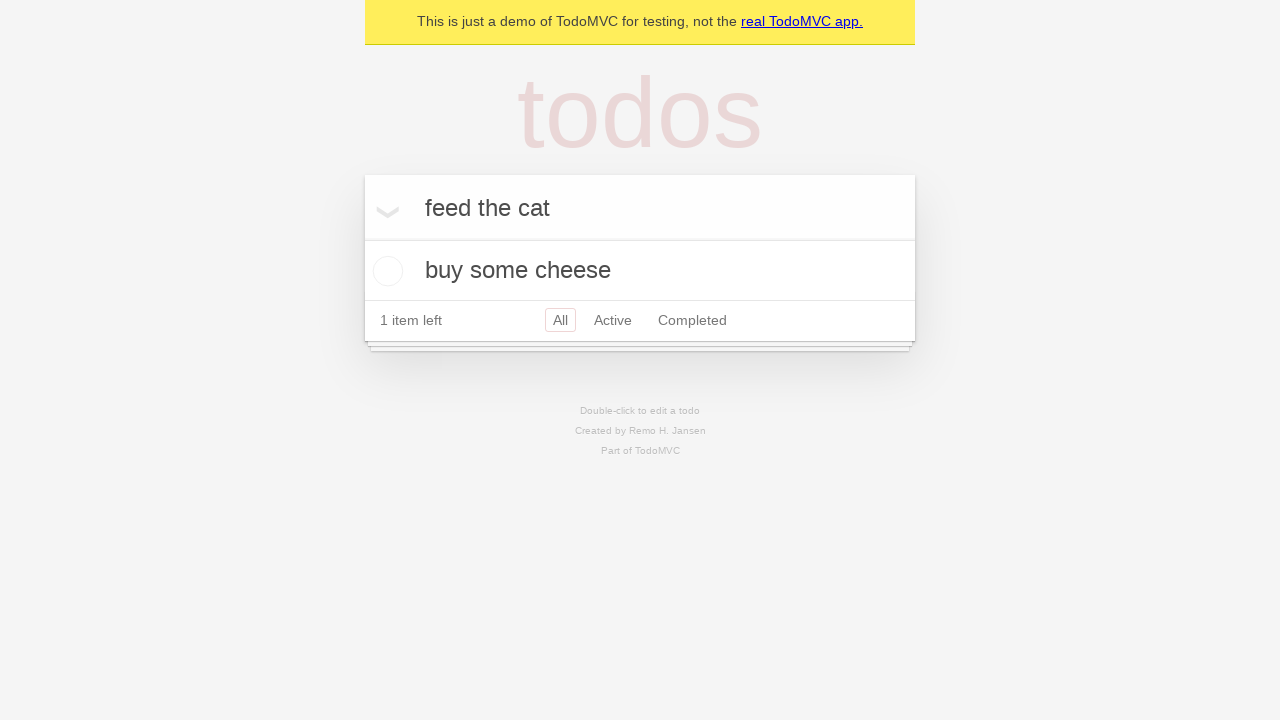

Pressed Enter to add 'feed the cat' to todo list on internal:attr=[placeholder="What needs to be done?"i]
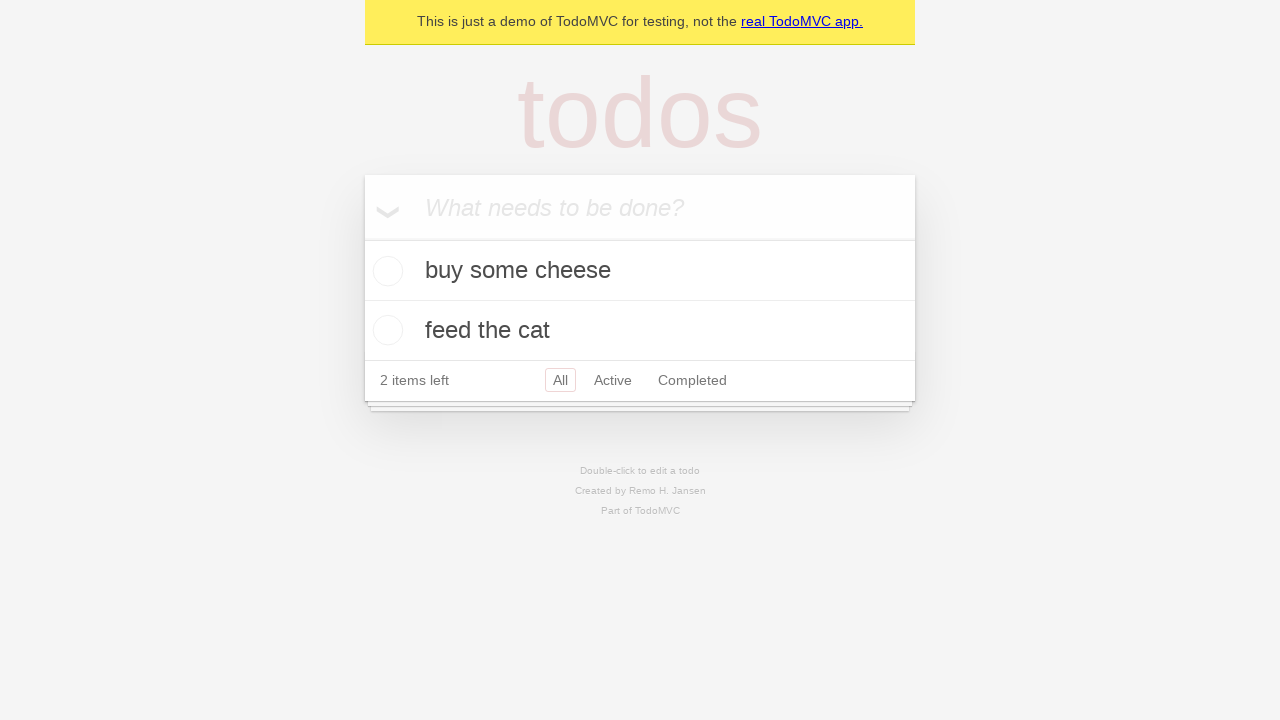

Filled new todo field with 'book a doctors appointment' on internal:attr=[placeholder="What needs to be done?"i]
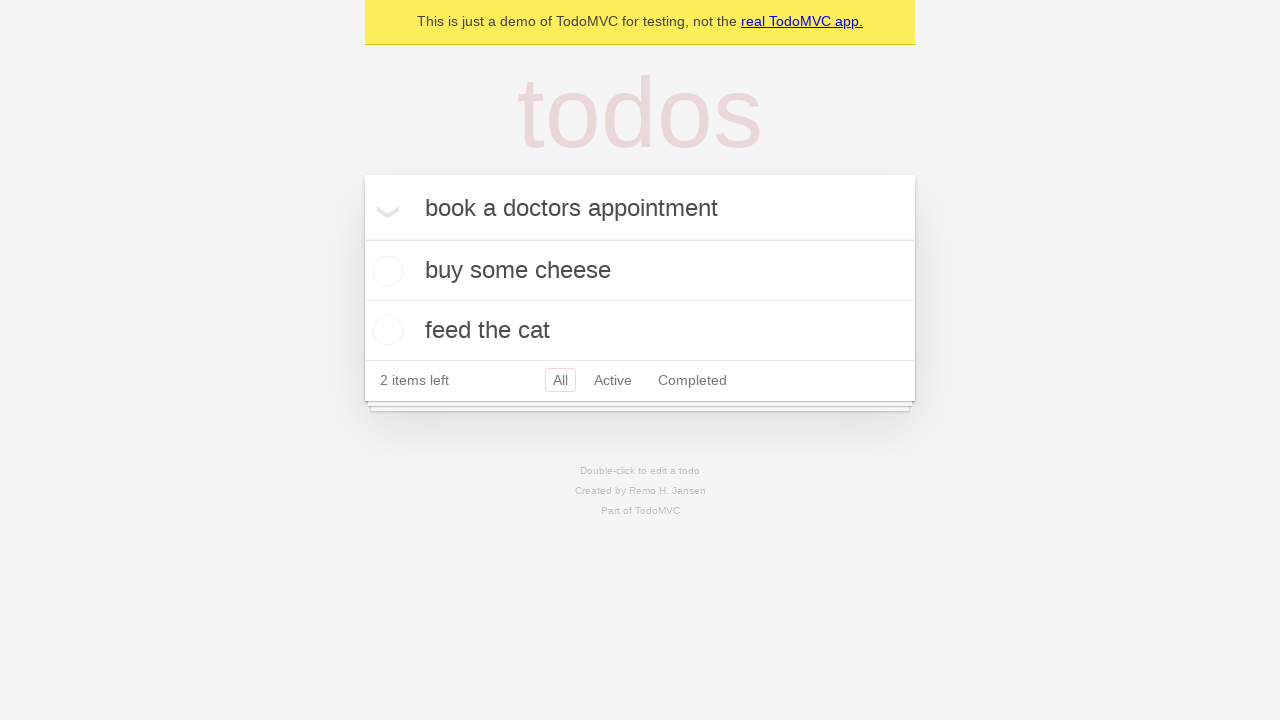

Pressed Enter to add 'book a doctors appointment' to todo list on internal:attr=[placeholder="What needs to be done?"i]
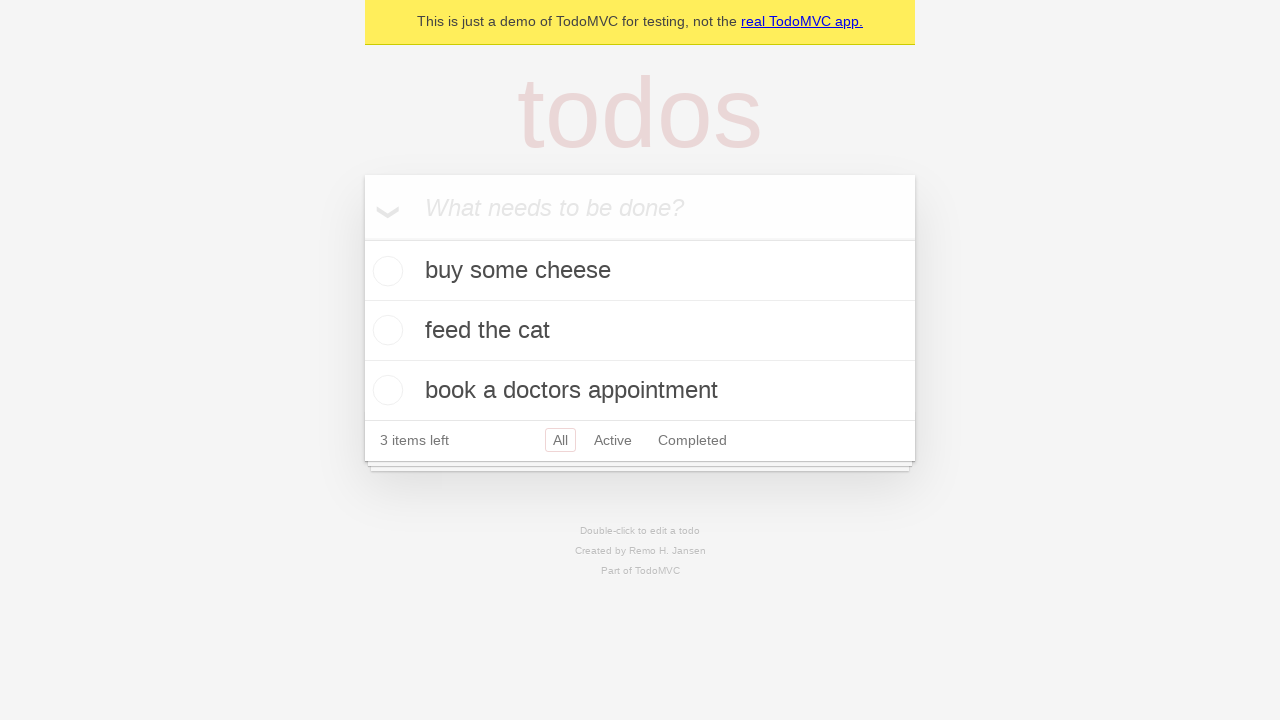

Third todo item loaded
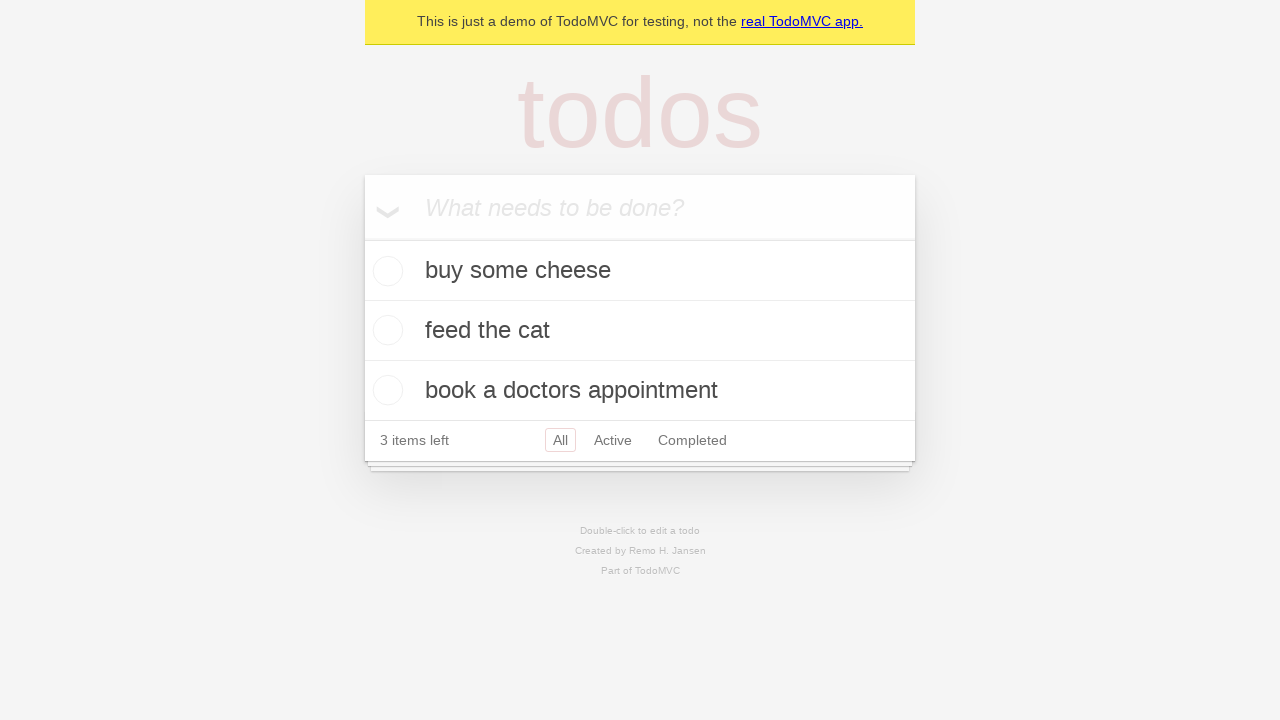

Checked the second todo item (feed the cat) at (385, 330) on [data-testid='todo-item'] >> nth=1 >> internal:role=checkbox
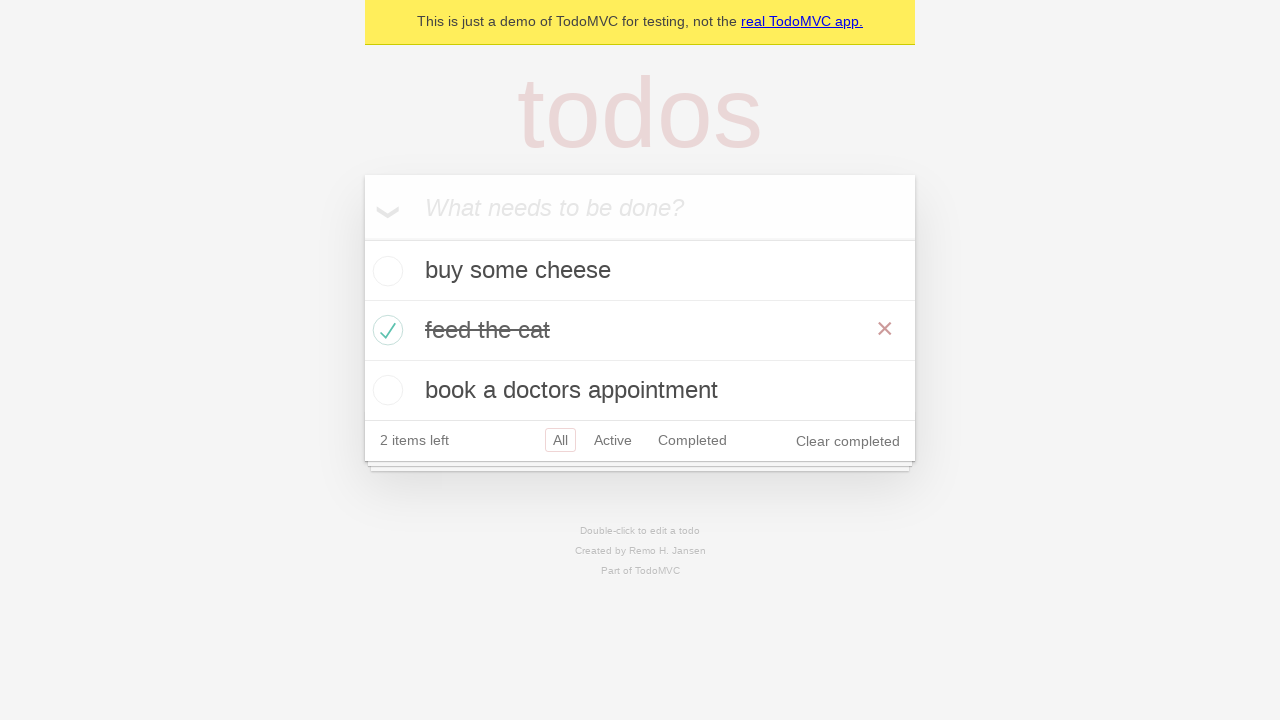

Clicked 'Clear completed' button at (848, 441) on internal:role=button[name="Clear completed"i]
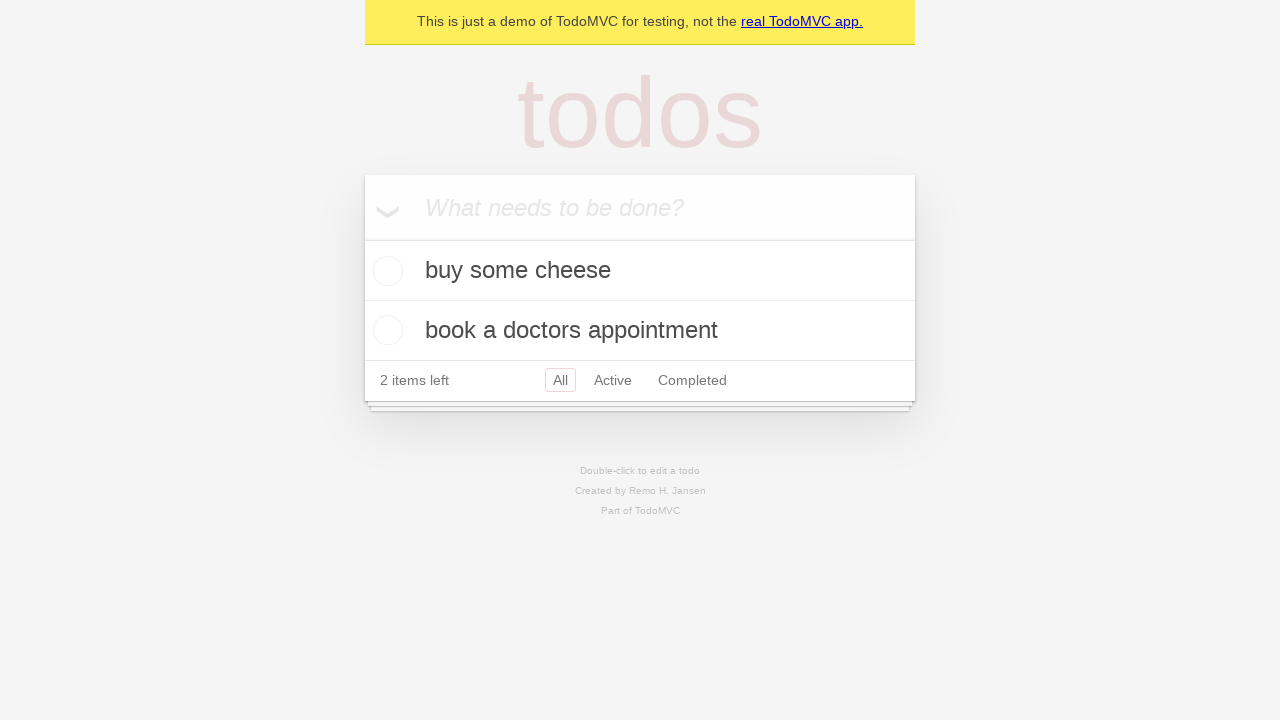

Waited 500ms for completed item to be removed
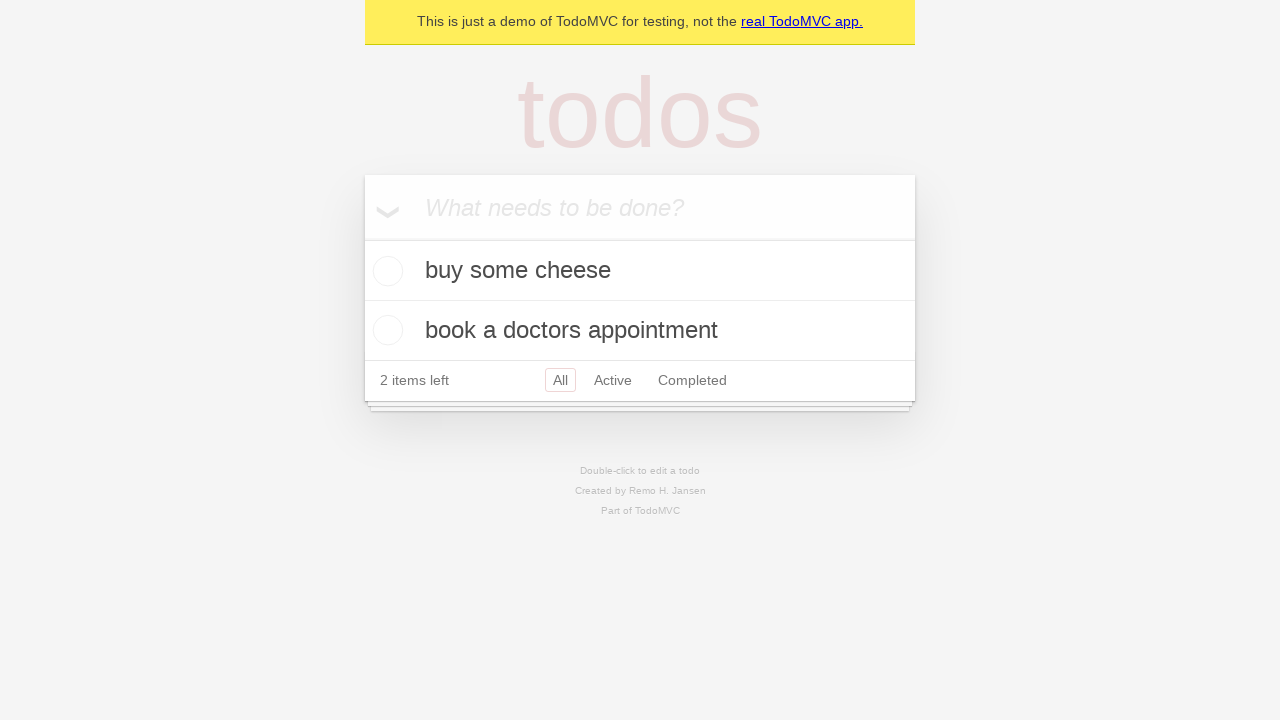

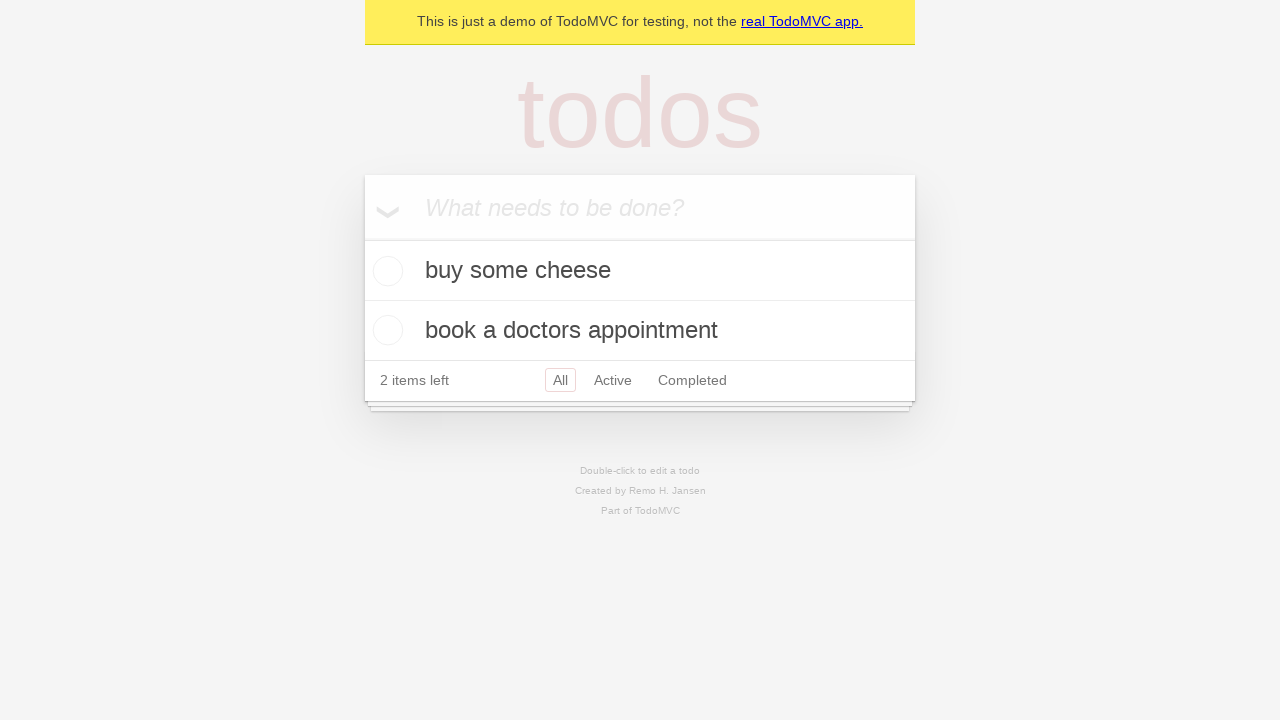